Tests a form submission on DemoQA by filling out text fields for full name, email, current address, and permanent address, then submitting the form and verifying the displayed results

Starting URL: https://demoqa.com/text-box

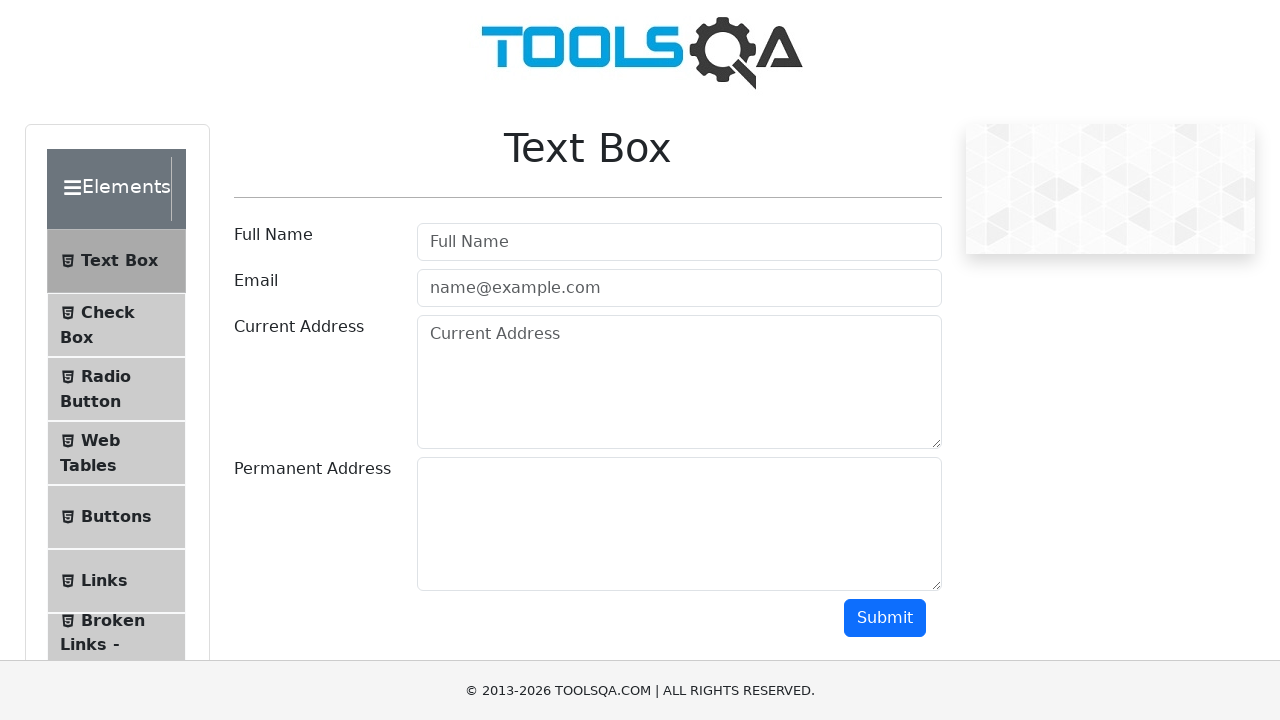

Clicked on full name field at (679, 242) on #userName
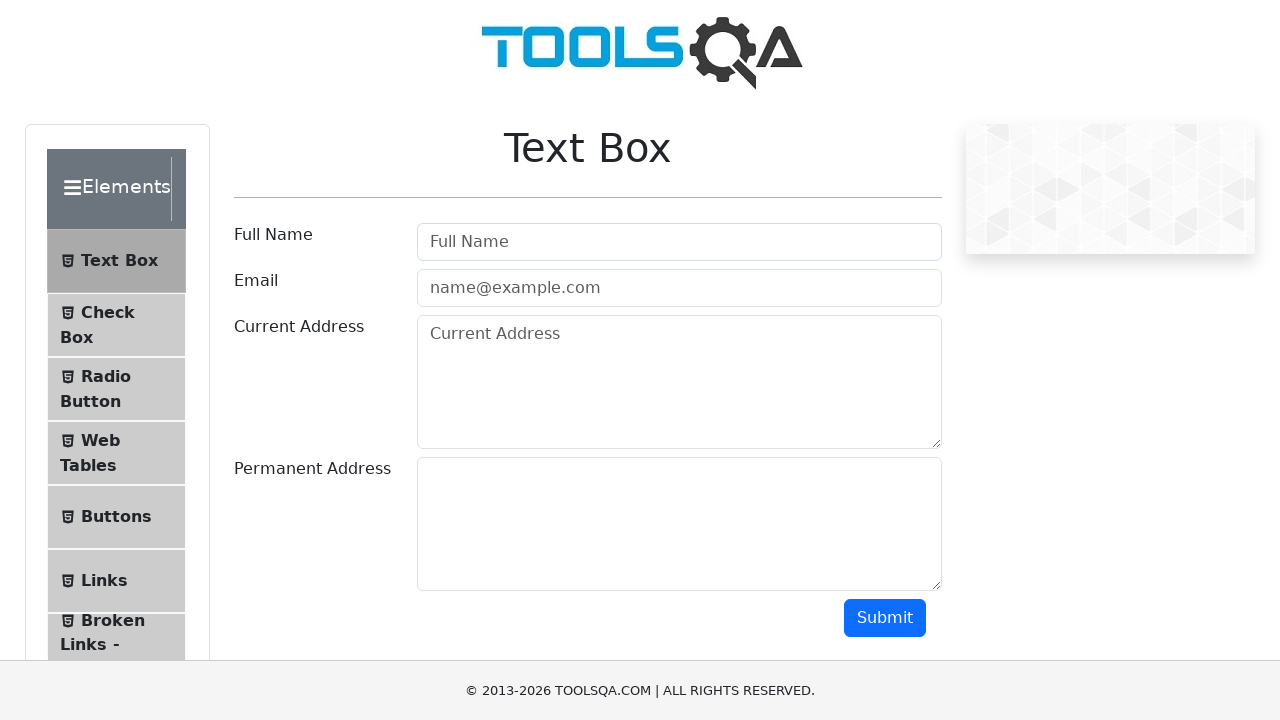

Filled full name field with 'John Smith' on #userName
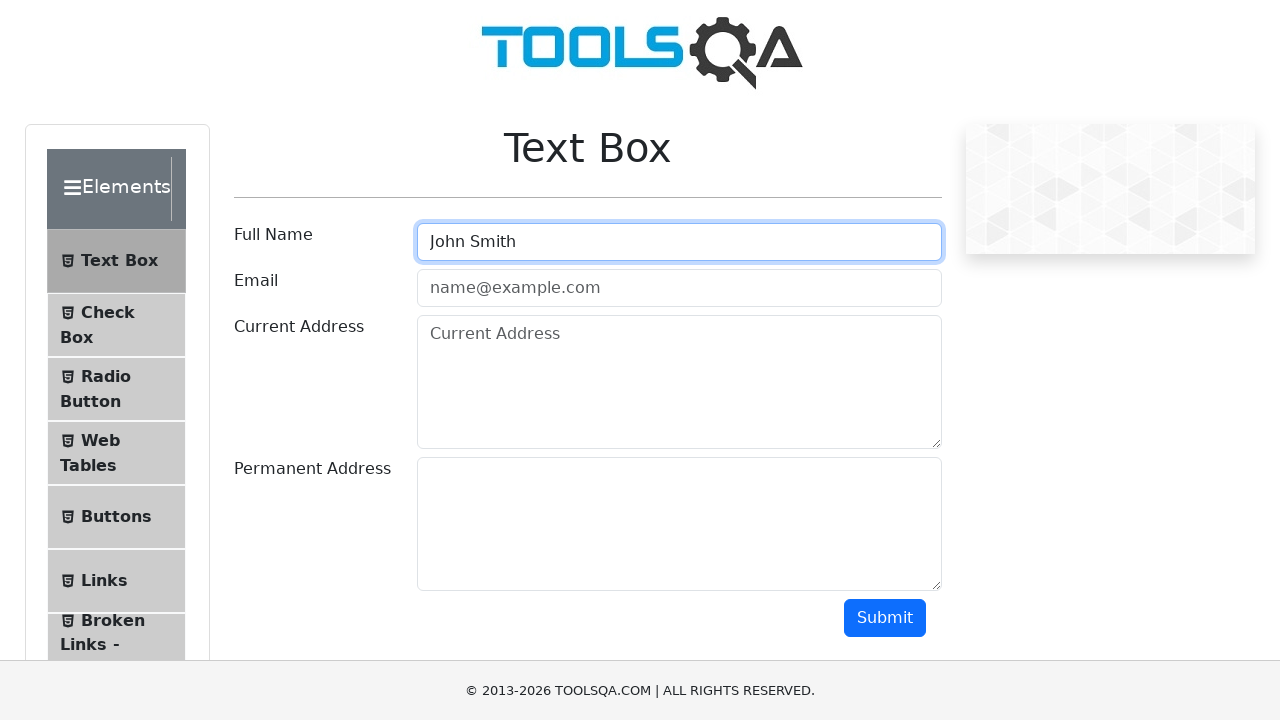

Clicked on email field at (679, 288) on .mr-sm-2[id='userEmail']
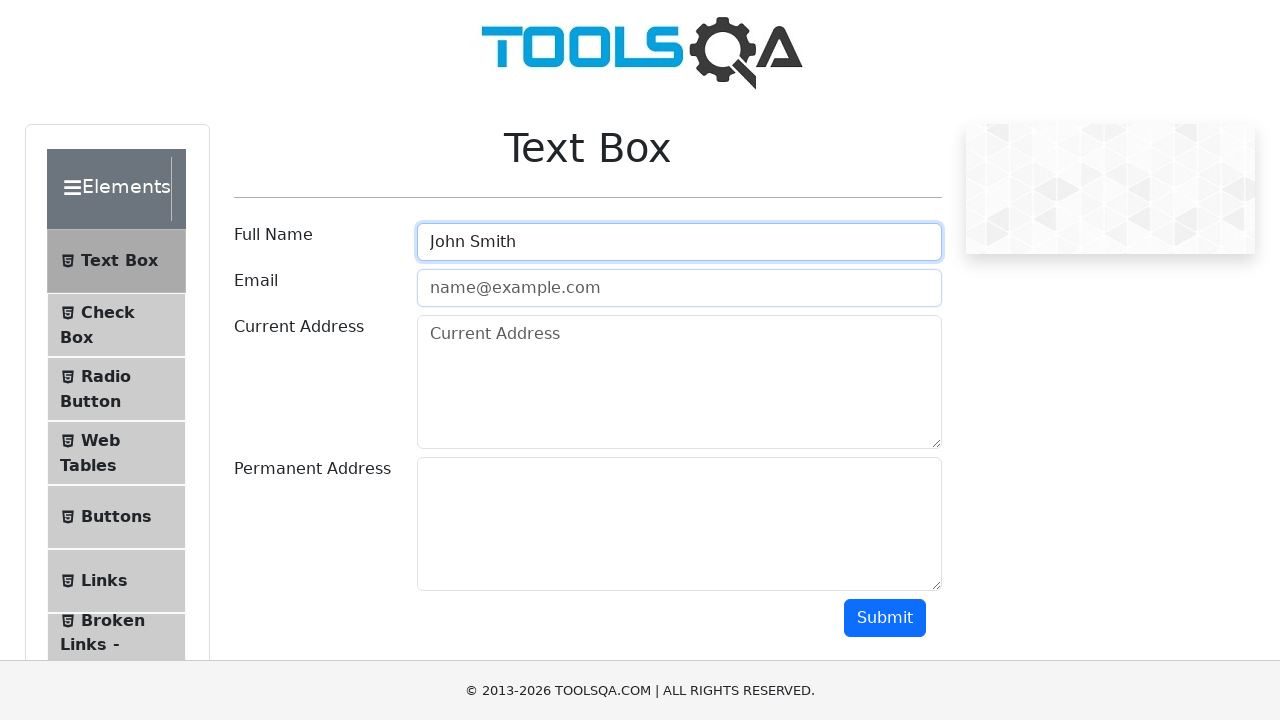

Filled email field with 'john.smith@example.com' on .mr-sm-2[id='userEmail']
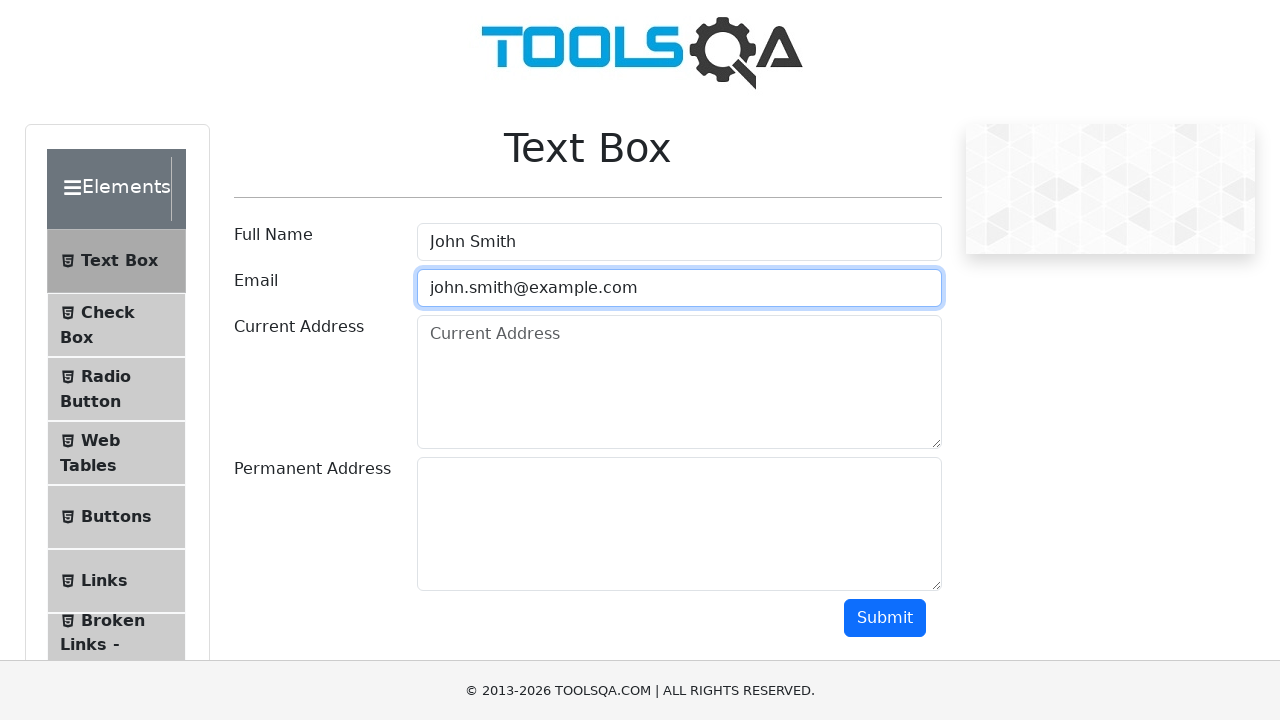

Clicked on current address field at (679, 382) on .form-control[placeholder='Current Address']
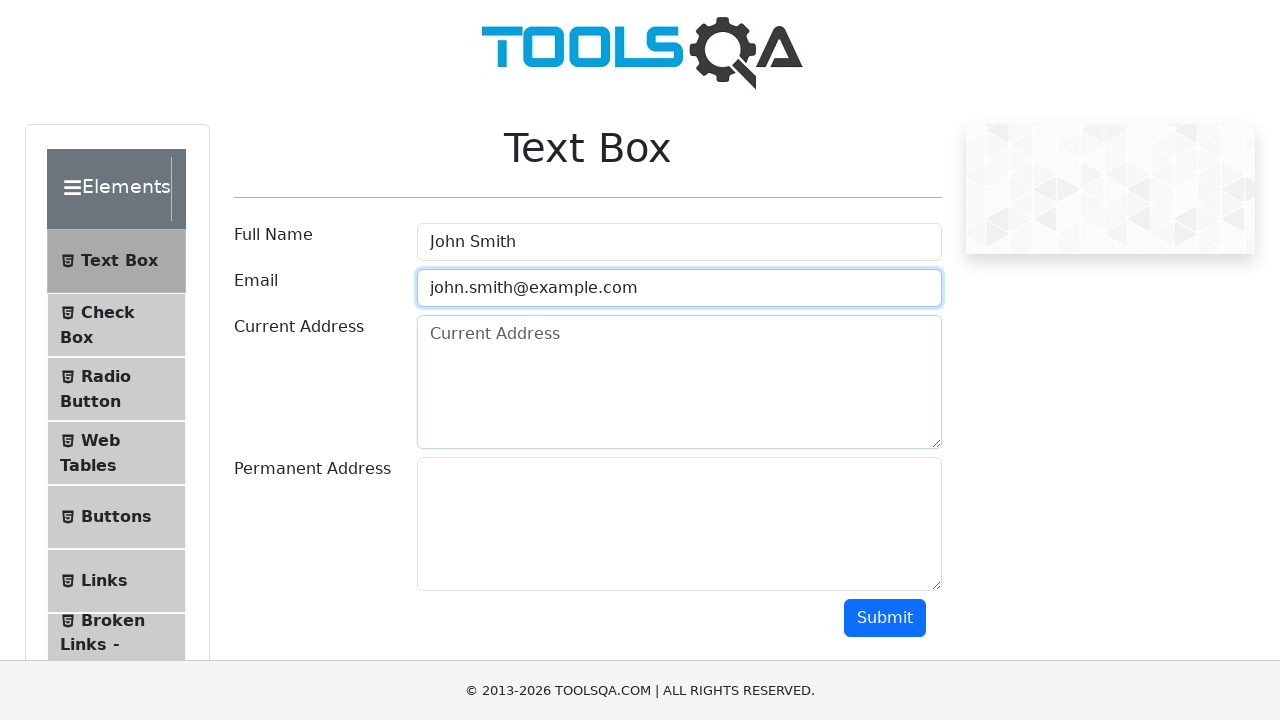

Filled current address field with '123 Main Street, Apt 4B' on .form-control[placeholder='Current Address']
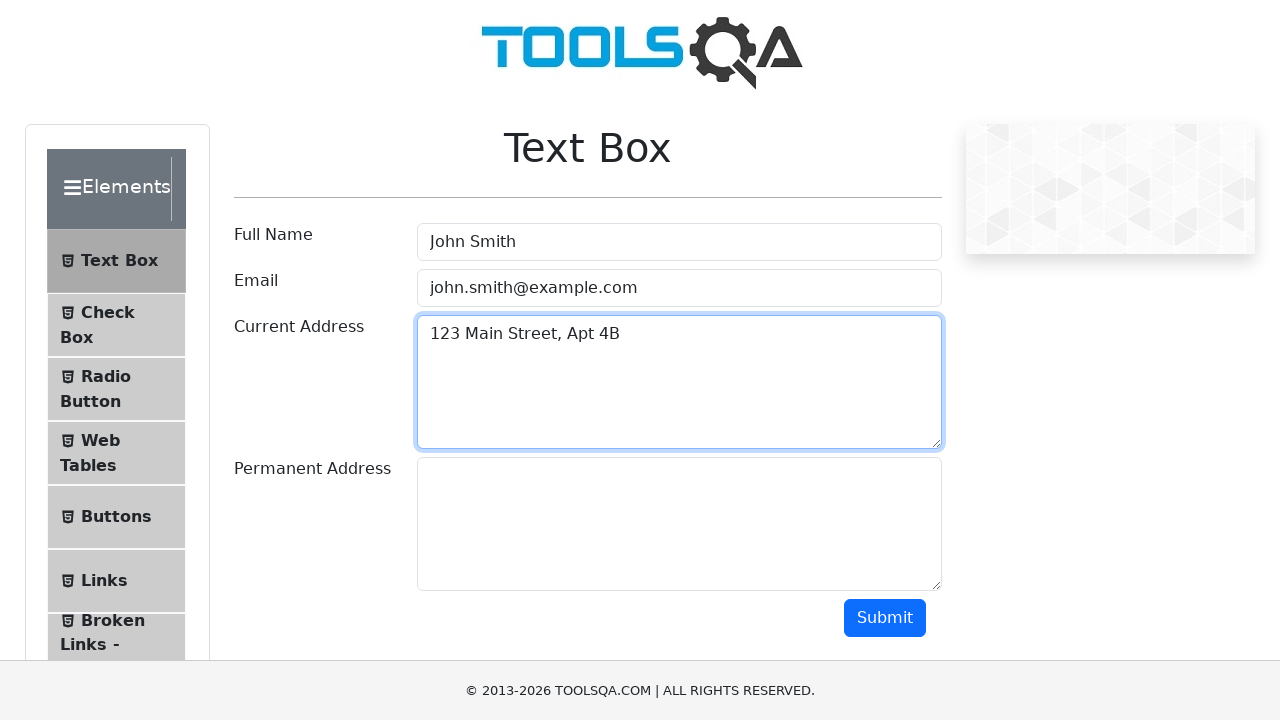

Clicked on permanent address field at (679, 524) on .form-control[id='permanentAddress']
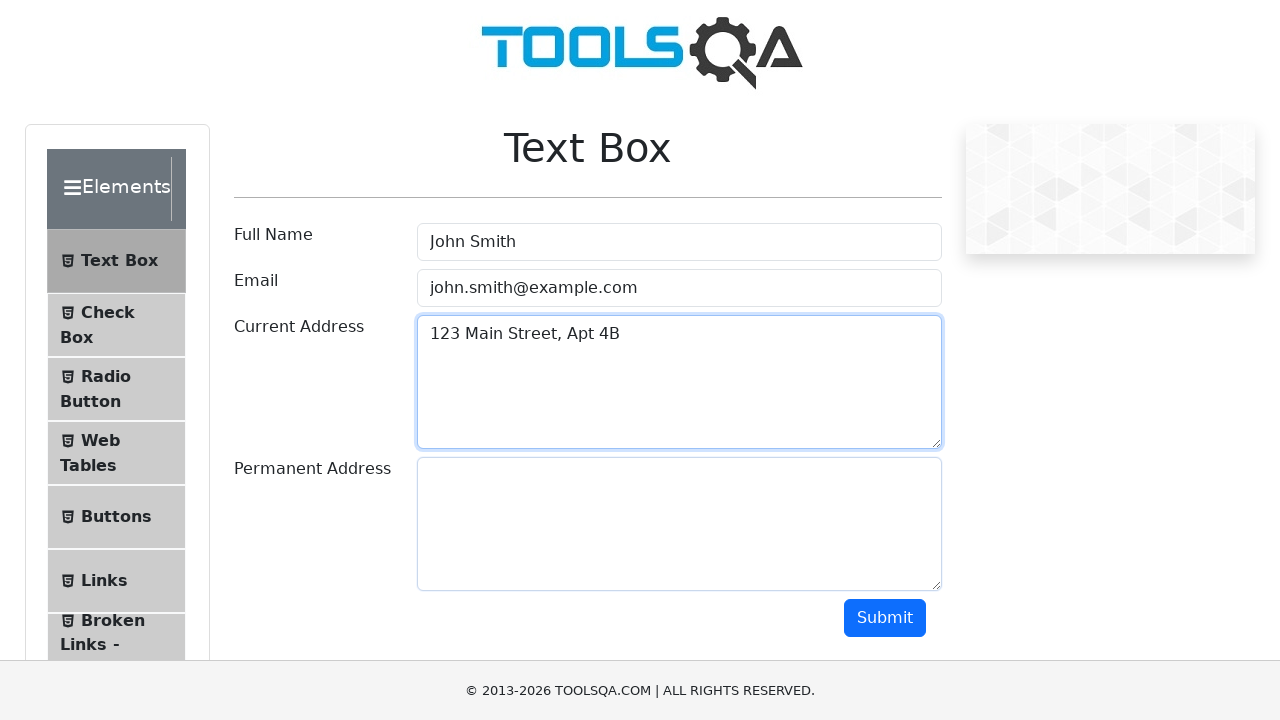

Filled permanent address field with '456 Oak Avenue, New York' on .form-control[id='permanentAddress']
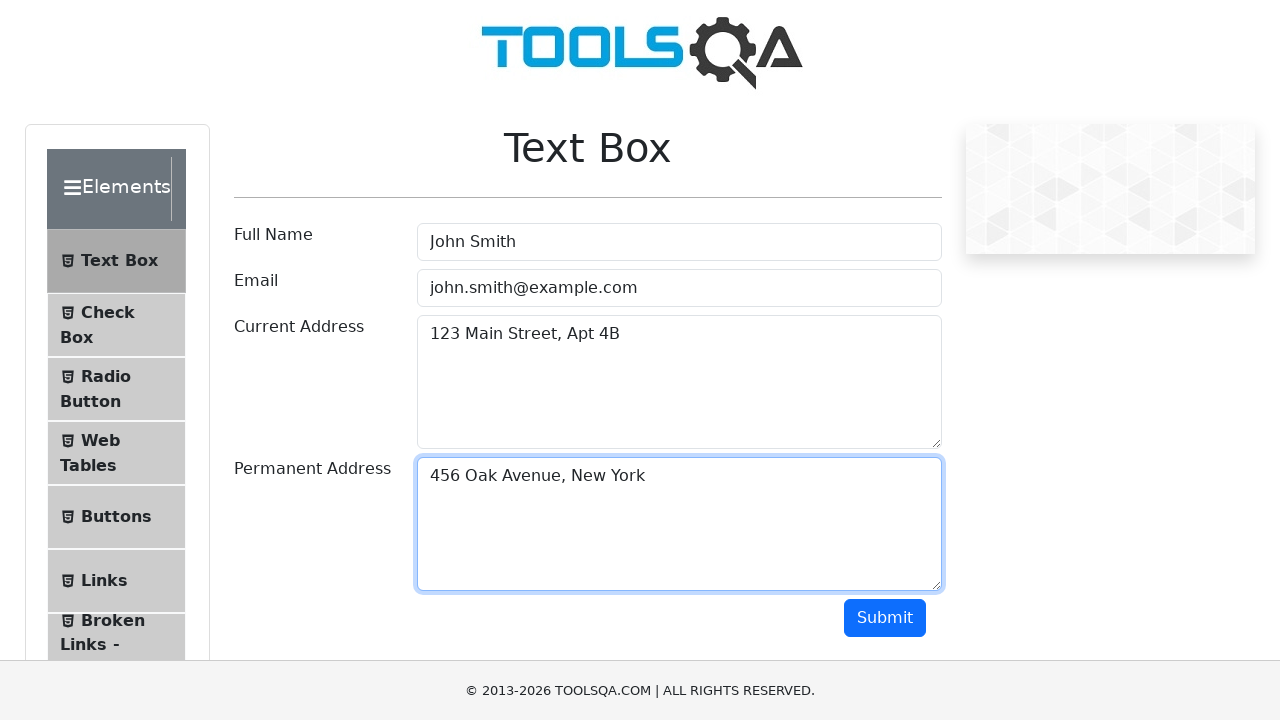

Clicked submit button to submit the form at (885, 618) on .btn-primary[id='submit']
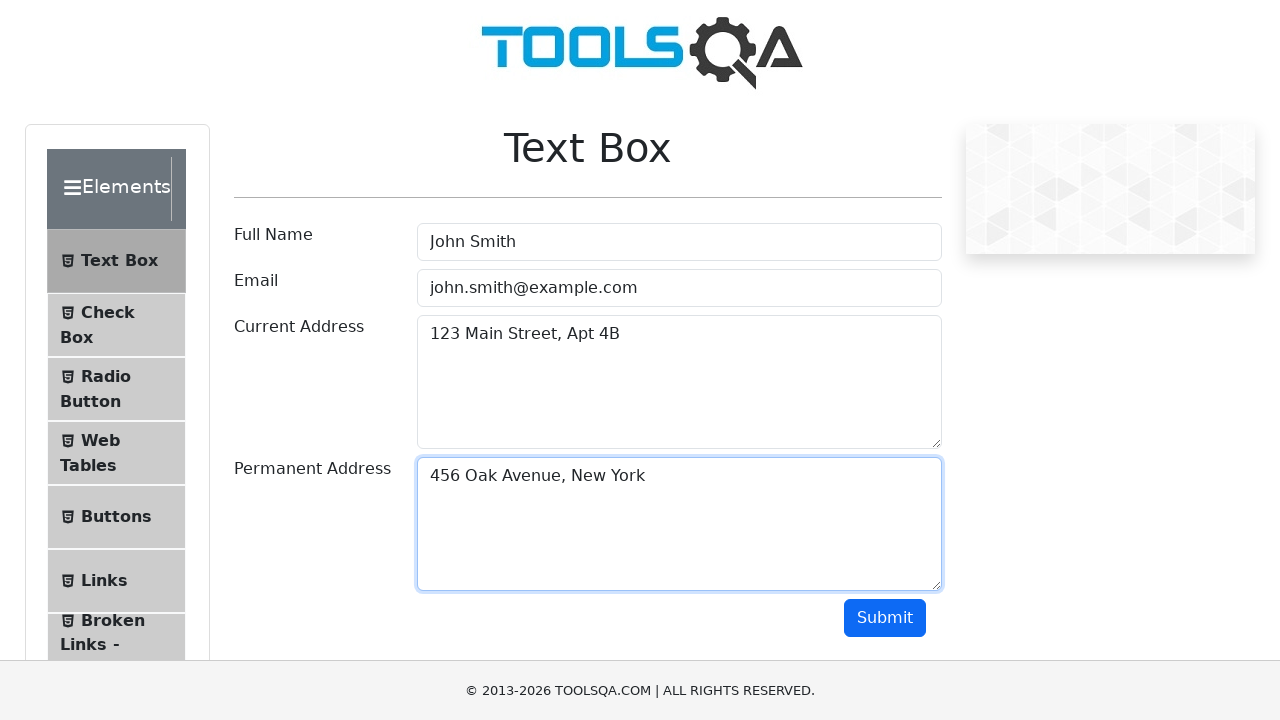

Waited for form submission results to appear
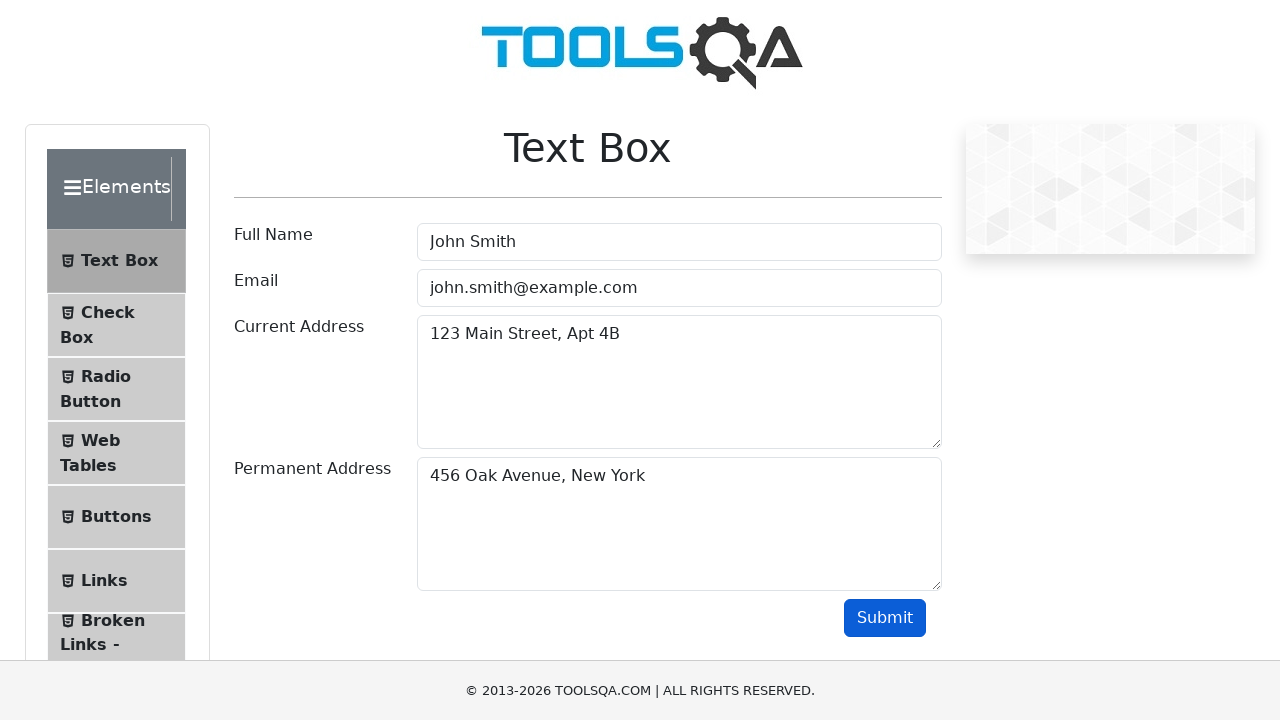

Retrieved submitted name from results
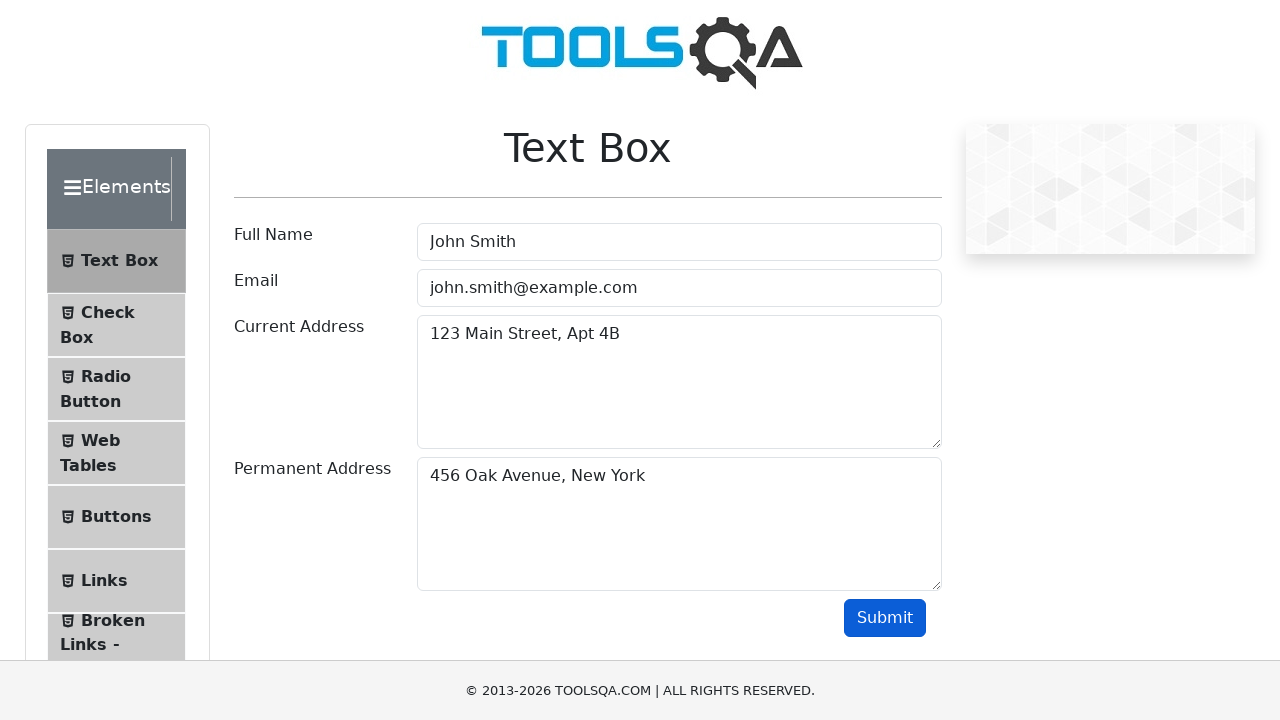

Retrieved submitted email from results
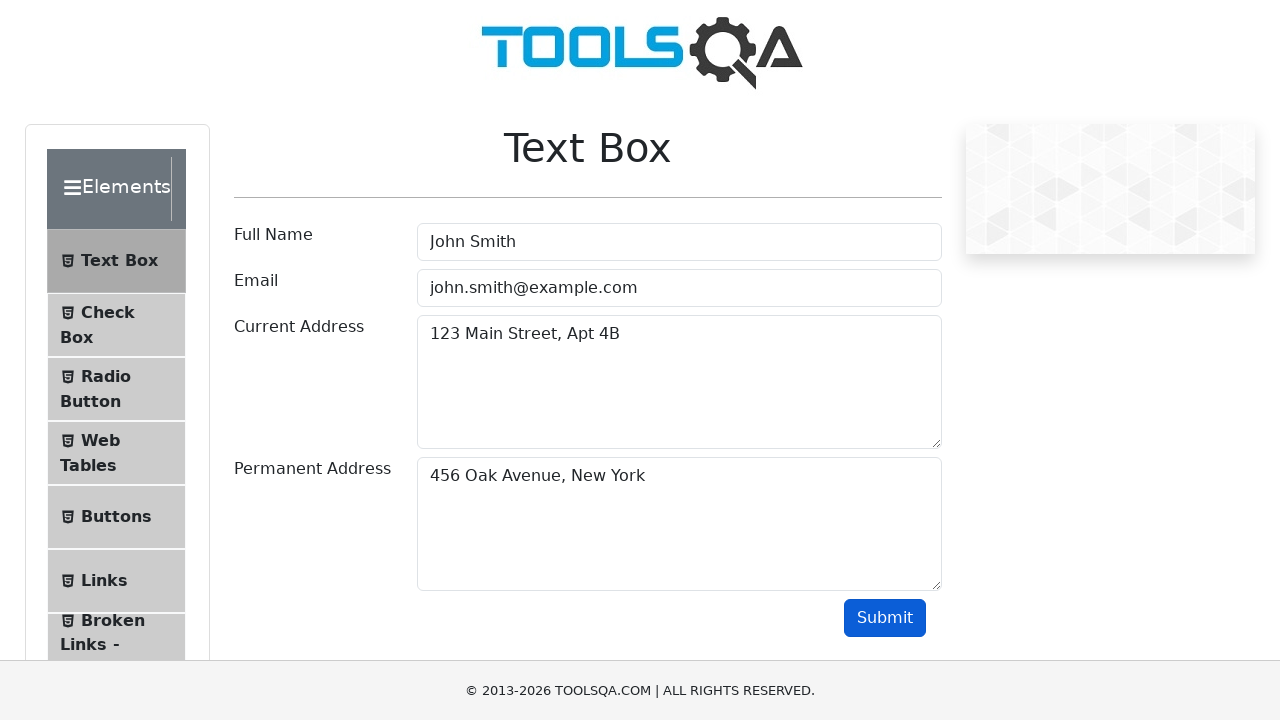

Retrieved submitted current address from results
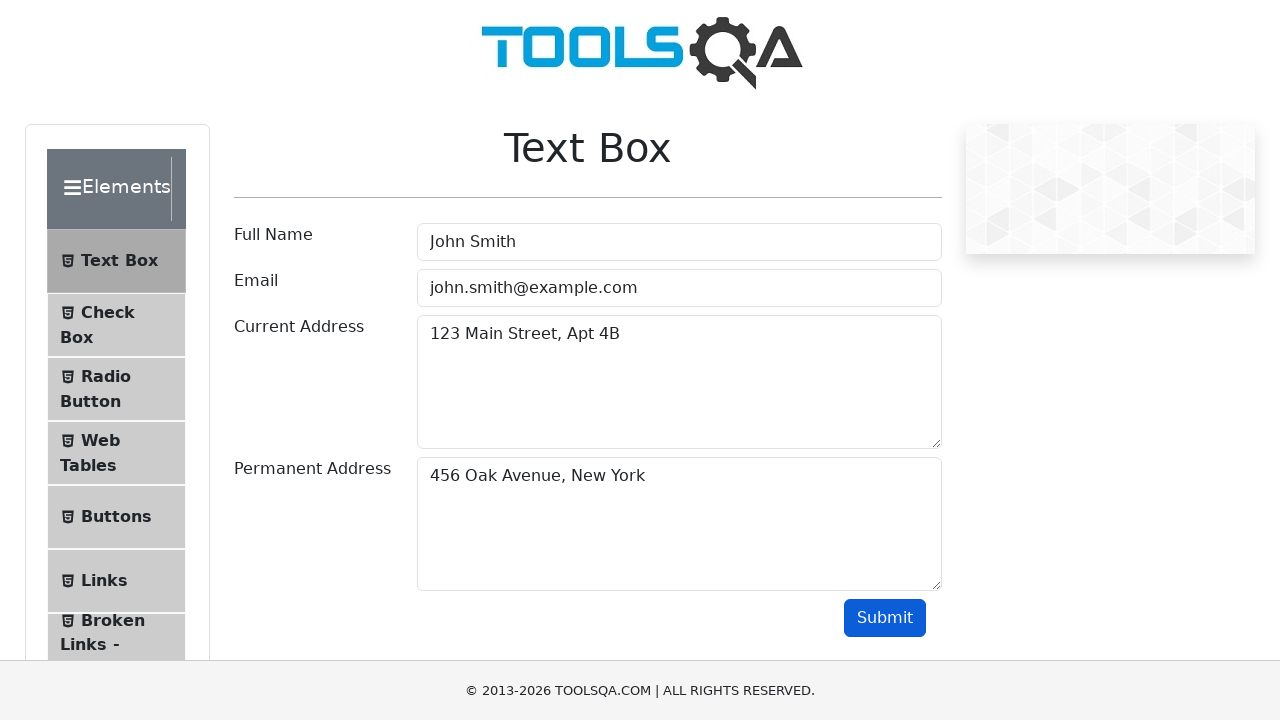

Retrieved submitted permanent address from results
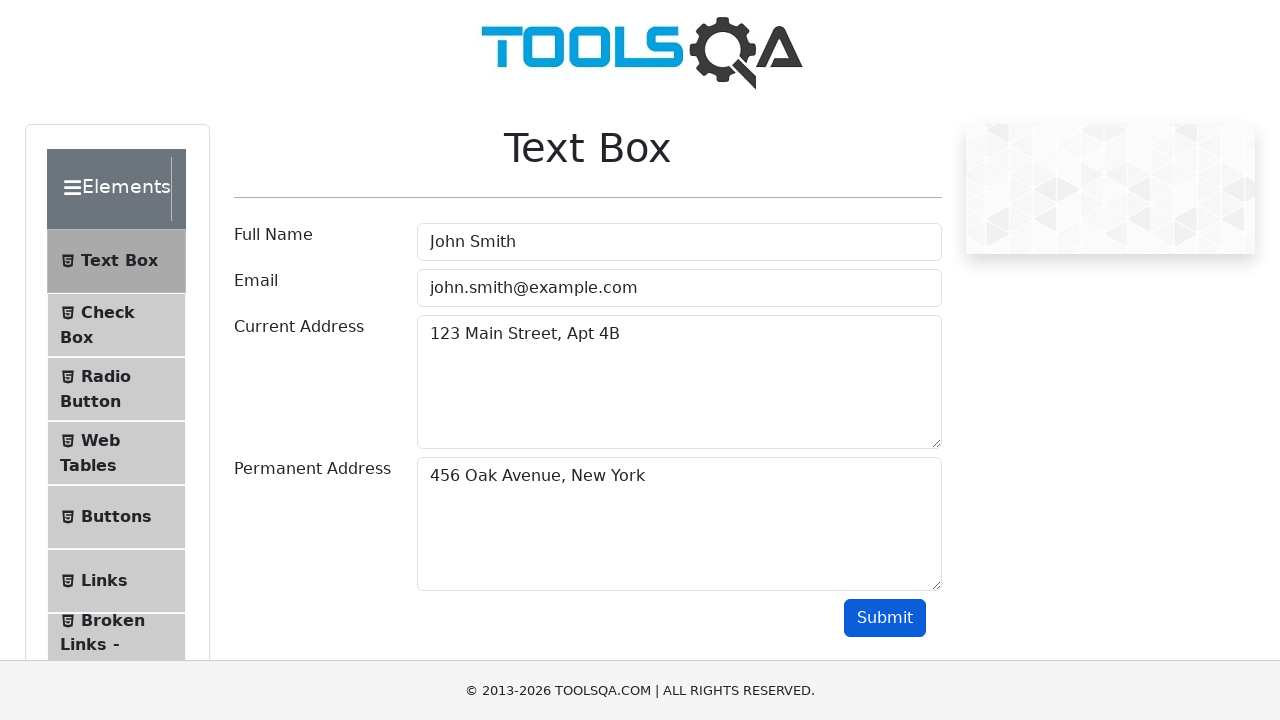

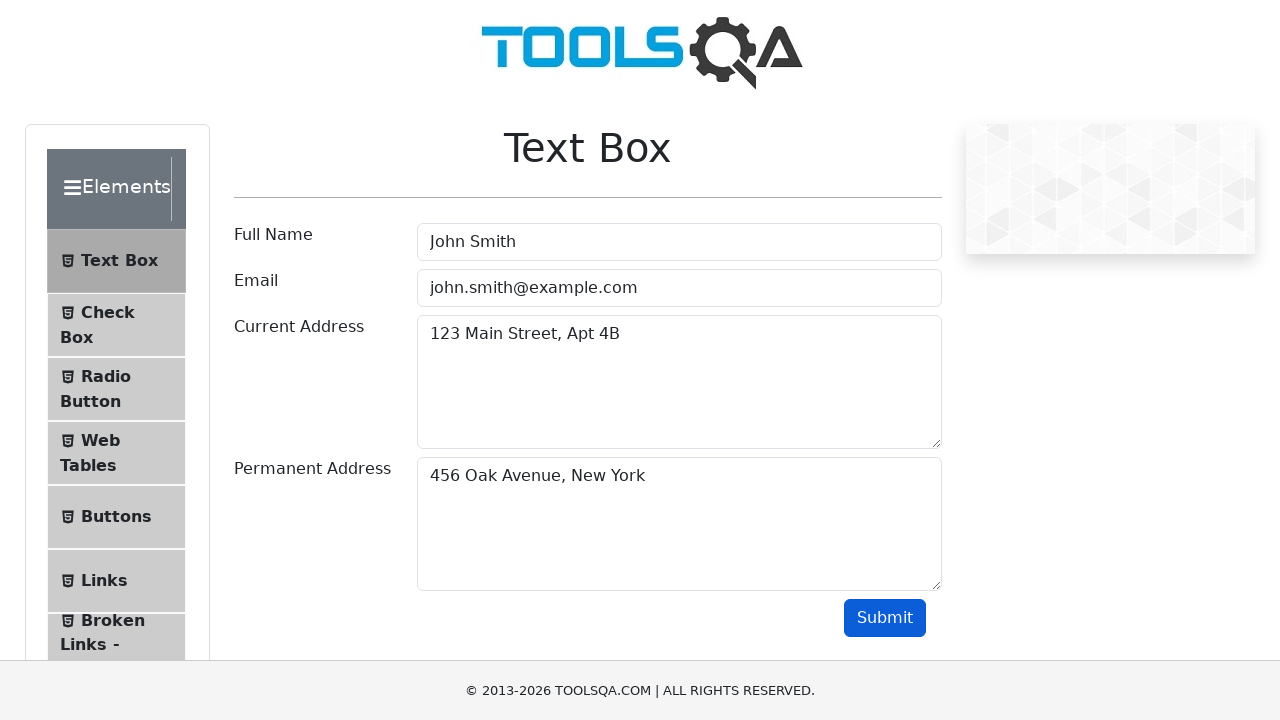